Tests an Angular practice form by filling out various form fields including email, password, name, checkbox, and radio button, then submitting the form and verifying success message

Starting URL: https://rahulshettyacademy.com/angularpractice

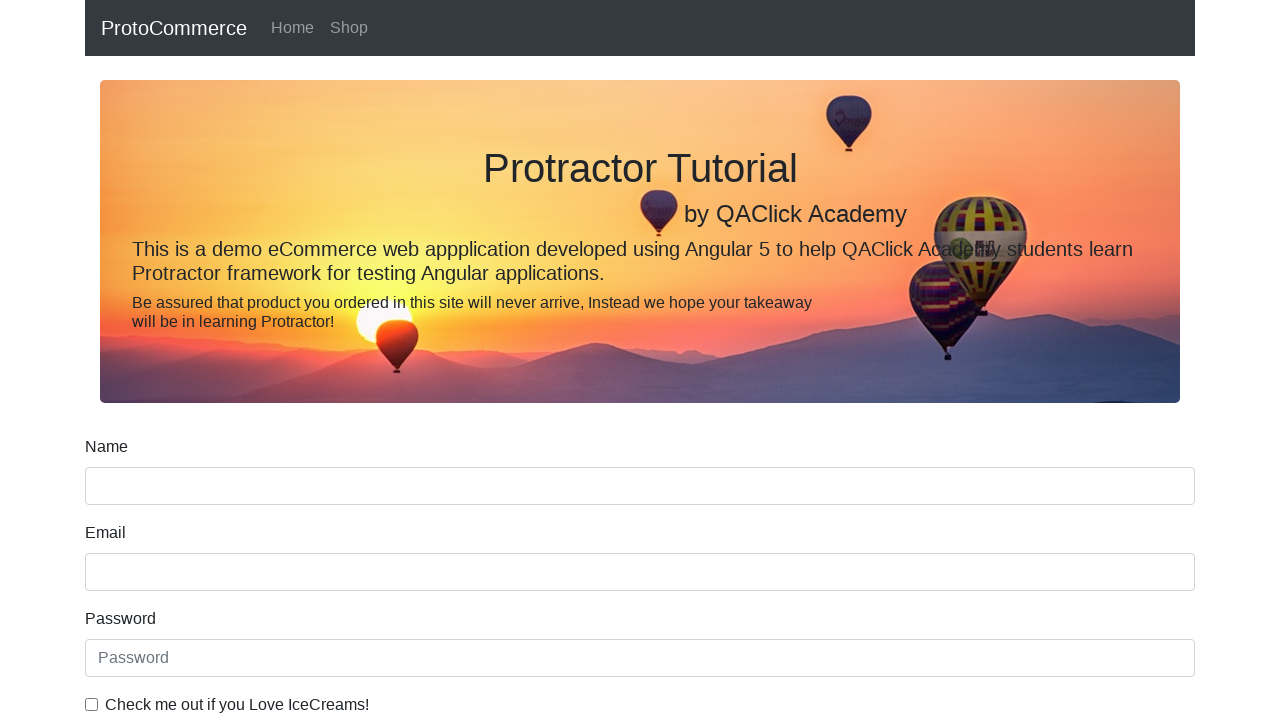

Filled email field with 'testuser@example.com' on input[name='email']
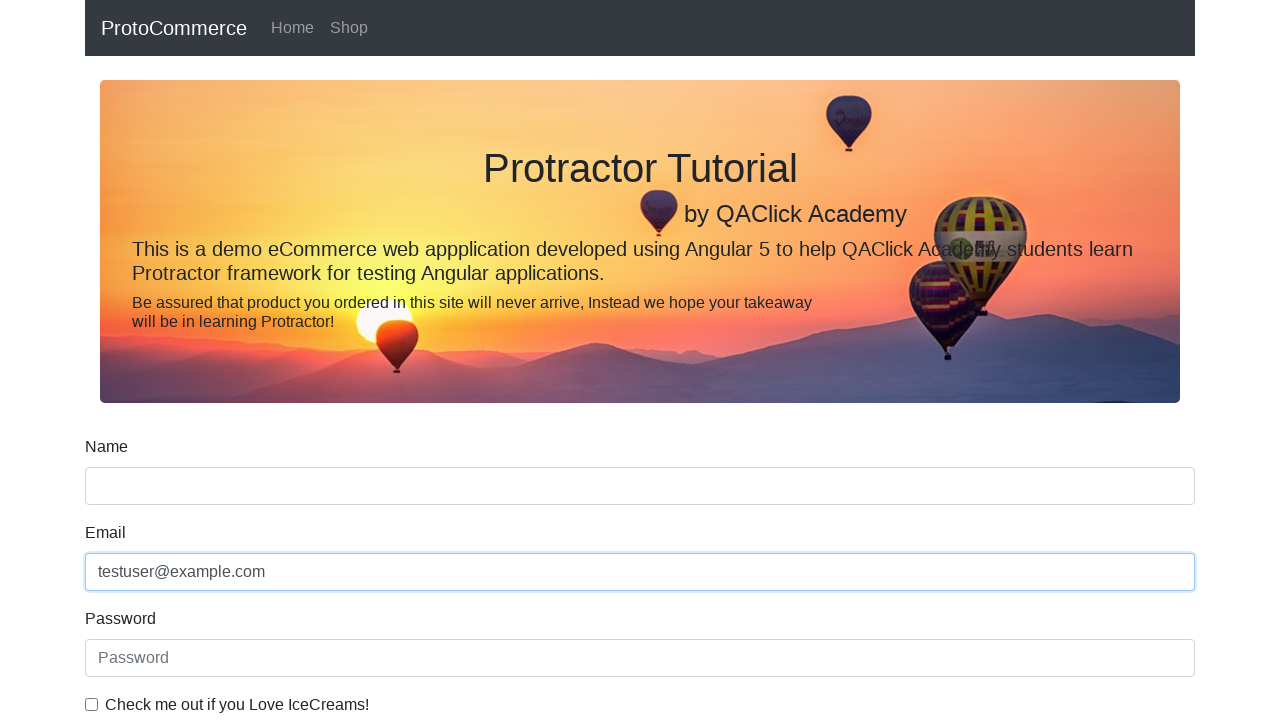

Filled password field with 'TestPass456' on #exampleInputPassword1
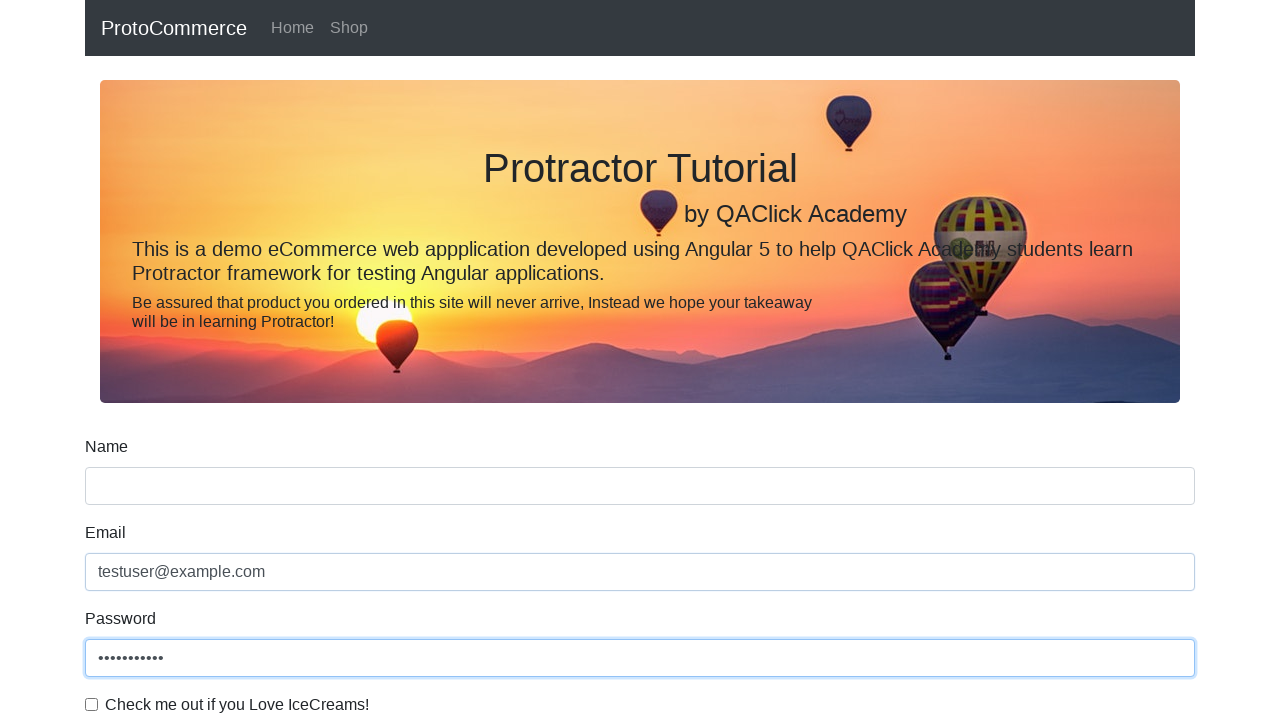

Checked the checkbox at (92, 704) on #exampleCheck1
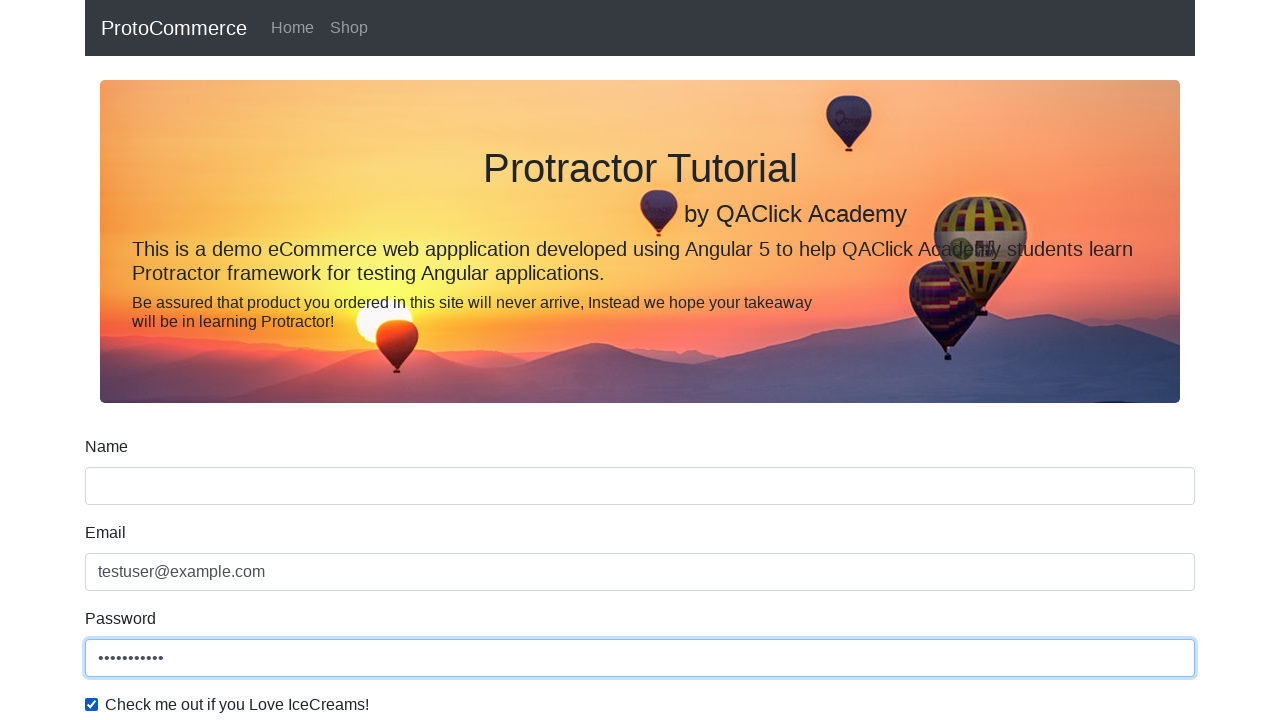

Filled name field with 'John Doe' on input[name='name']
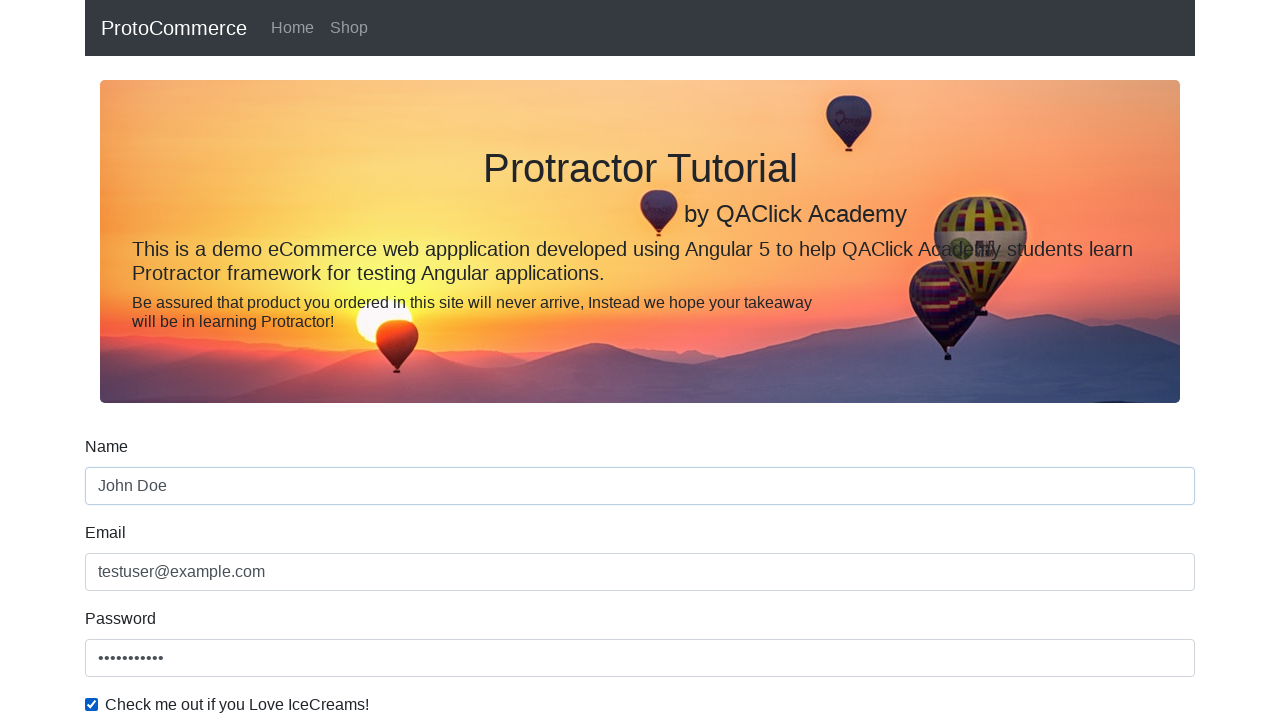

Selected radio button option at (238, 360) on #inlineRadio1
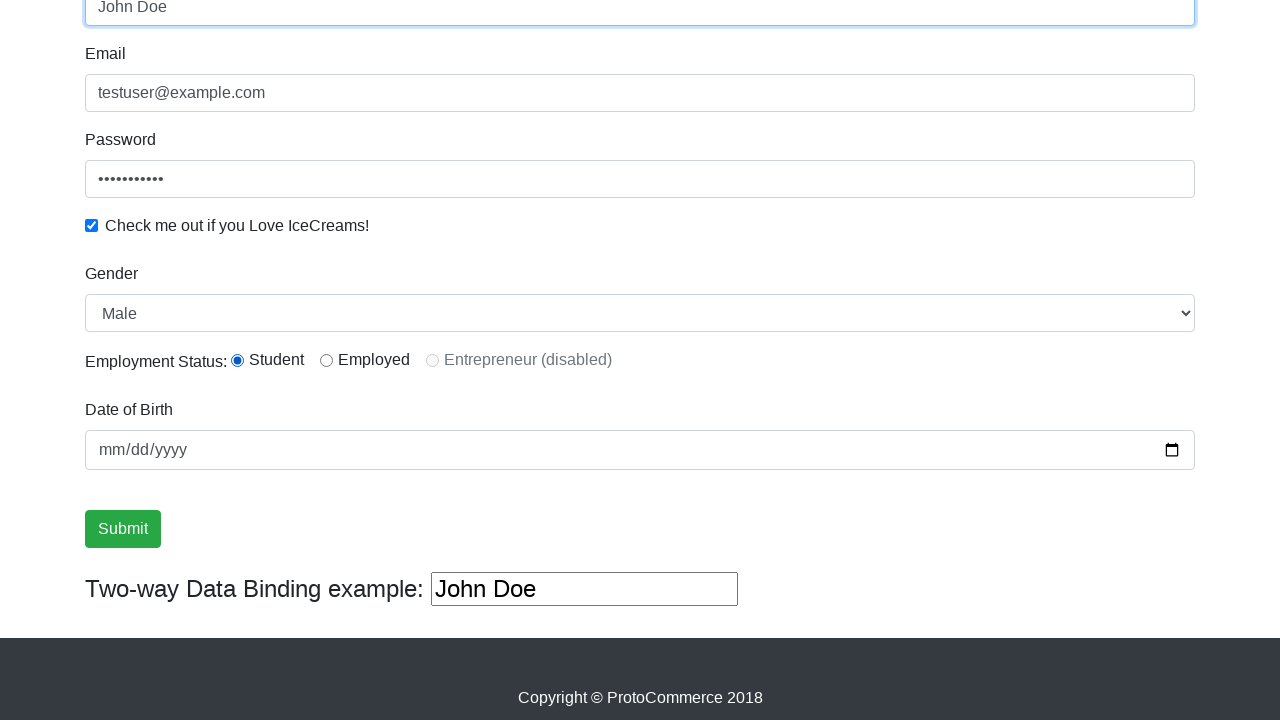

Clicked submit button to submit the form at (123, 529) on xpath=//input[@type='submit']
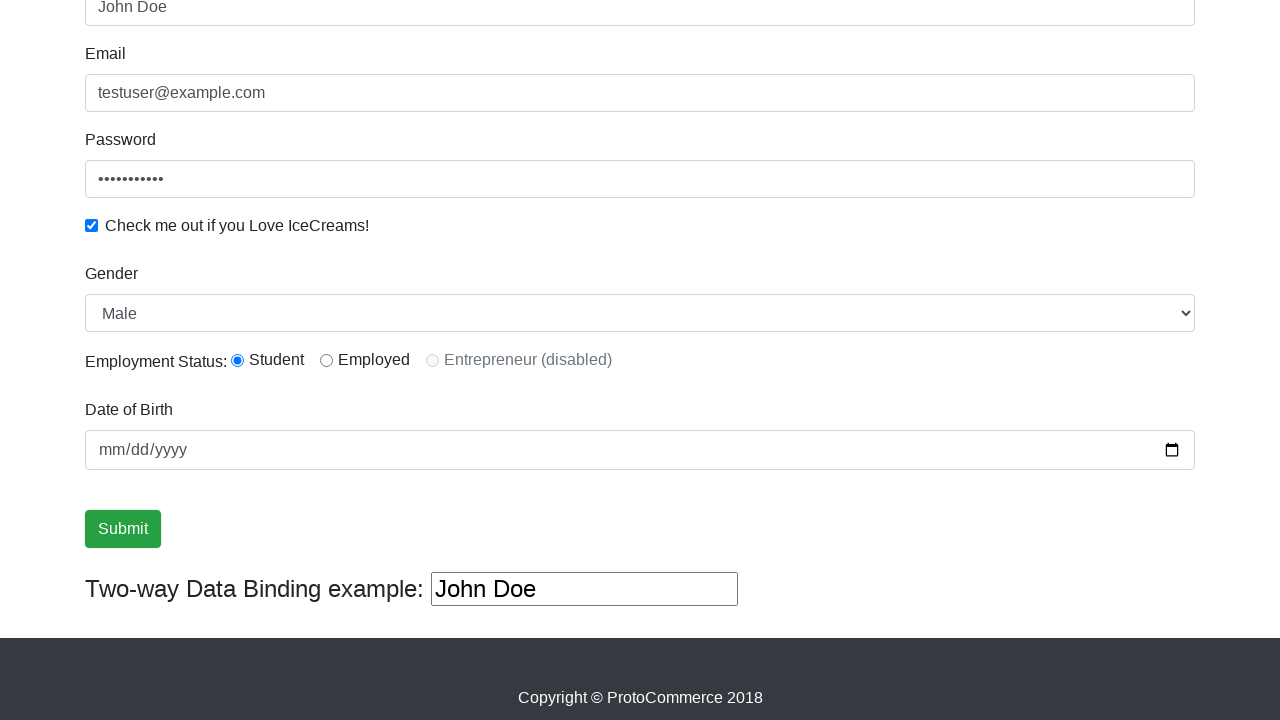

Success alert message appeared and loaded
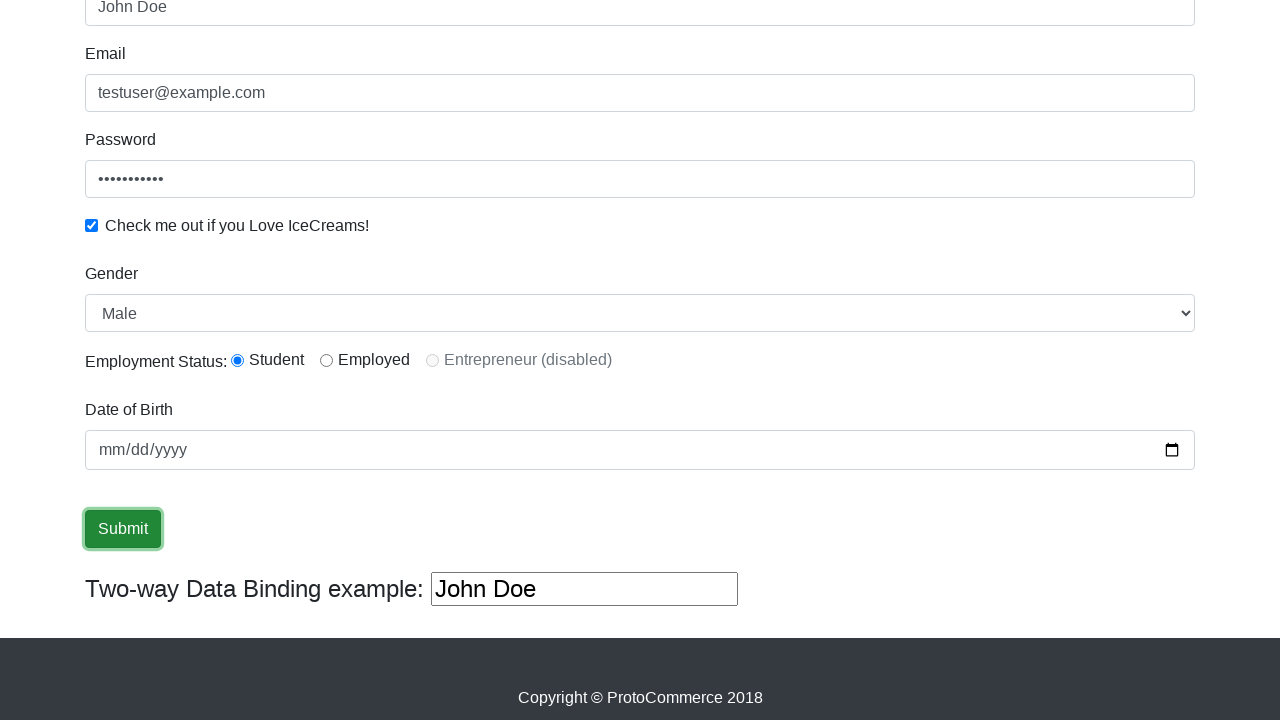

Filled third text field with 'Override Text' on (//input[@type='text'])[3]
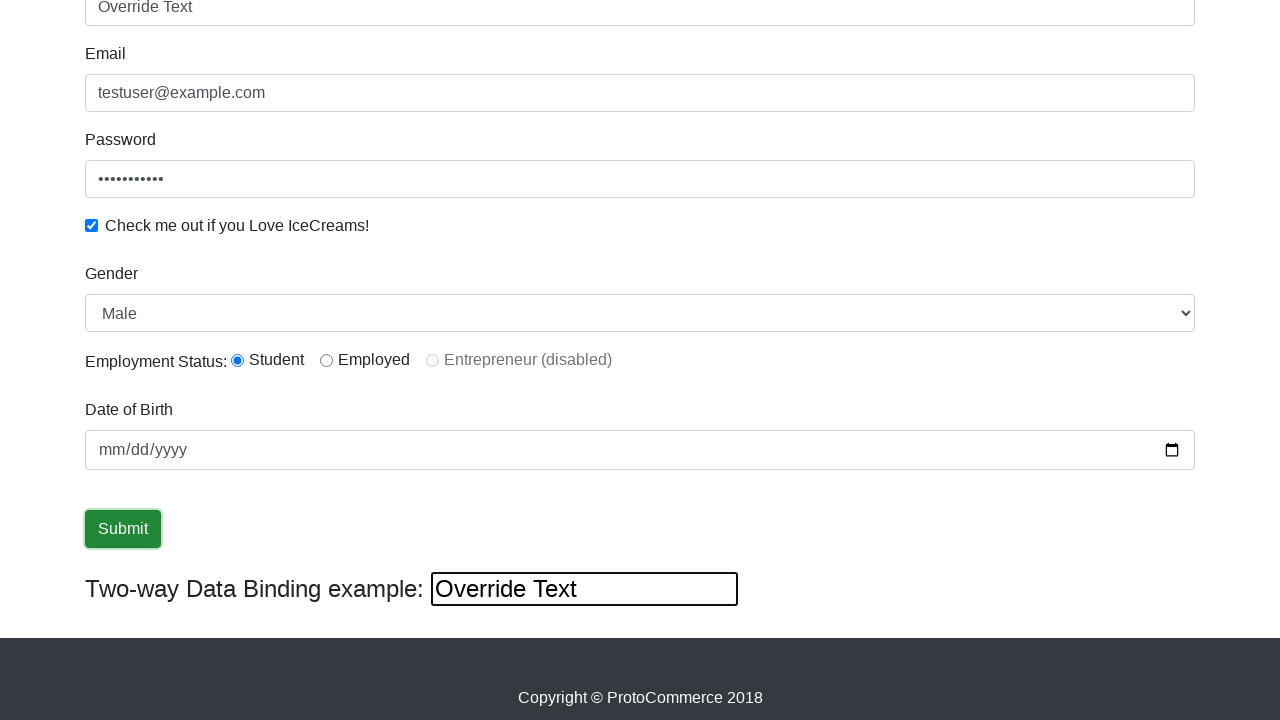

Cleared the third text field on (//input[@type='text'])[3]
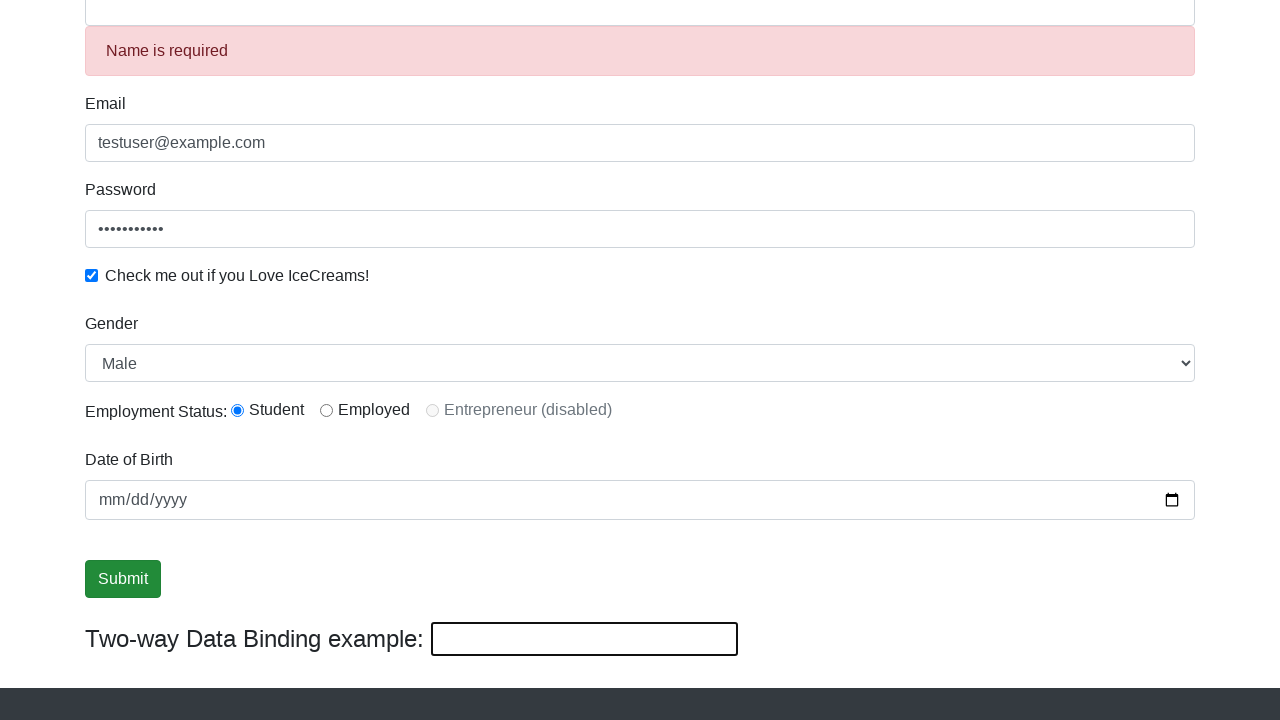

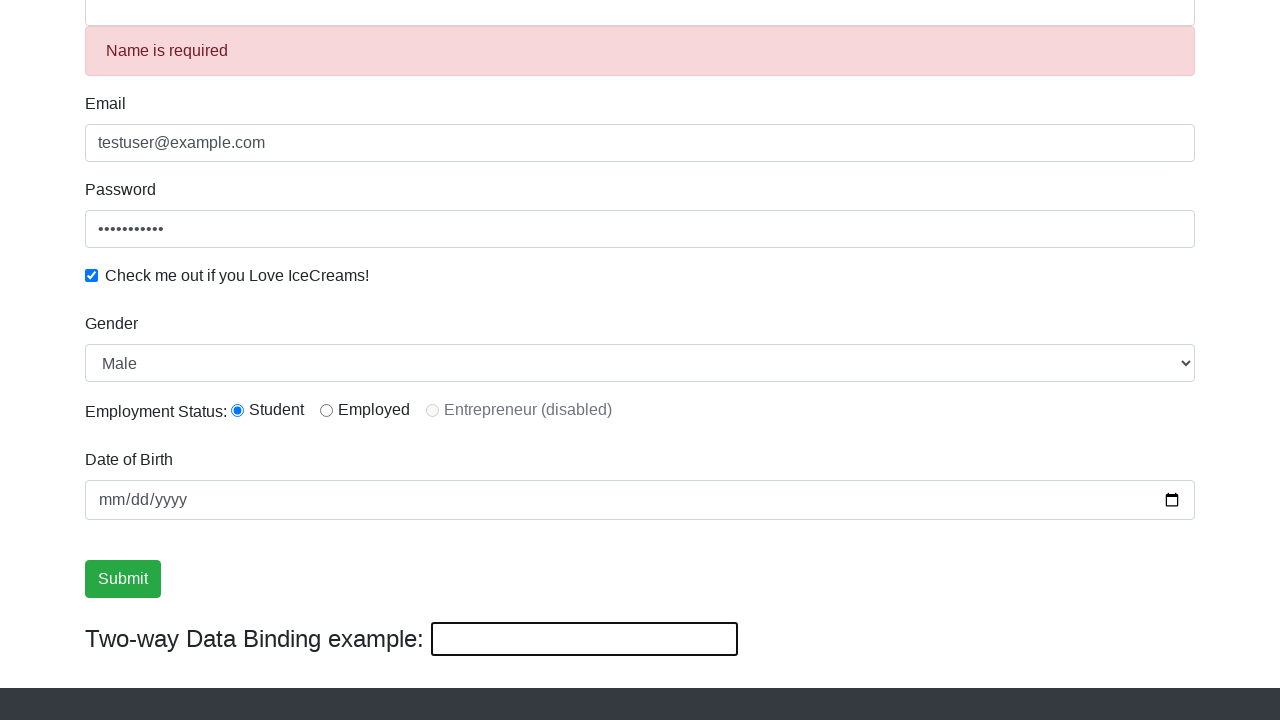